Tests browser navigation commands including back, forward, and refresh operations on a demo site

Starting URL: https://opensource-demo.orangehrmlive.com/

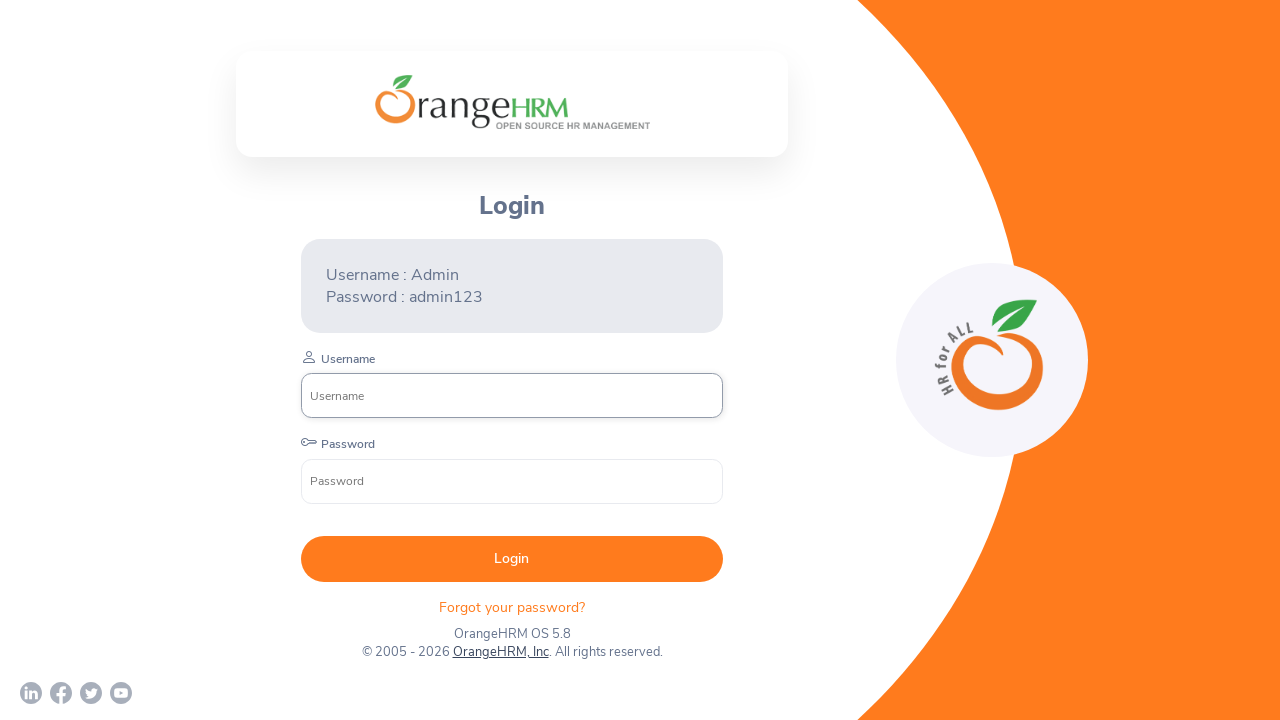

Navigated back to previous page
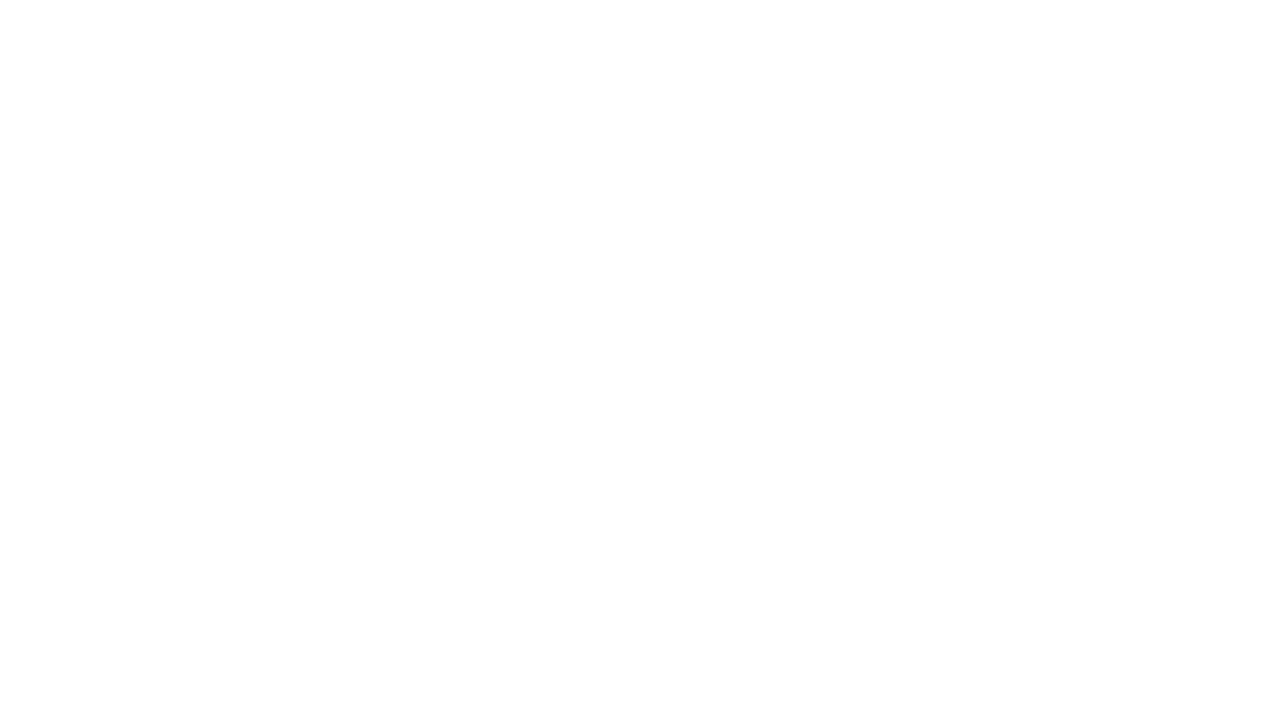

Navigated forward to return to original page
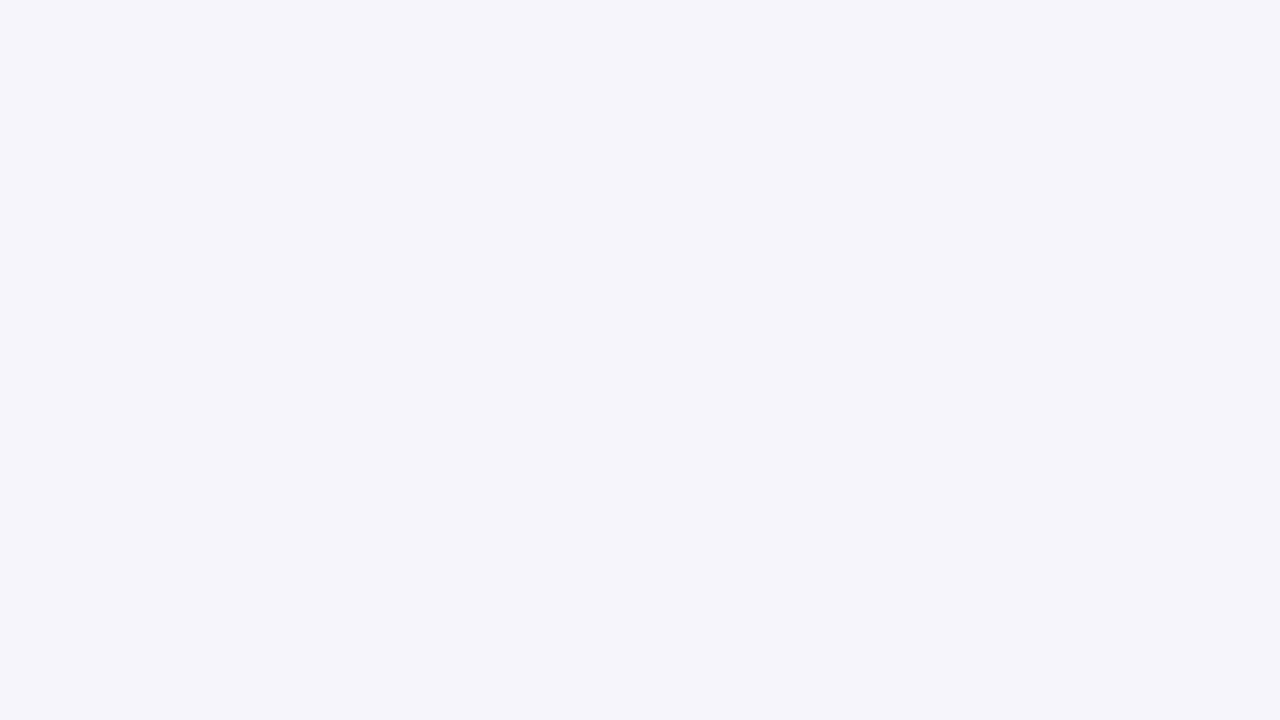

Refreshed the current page
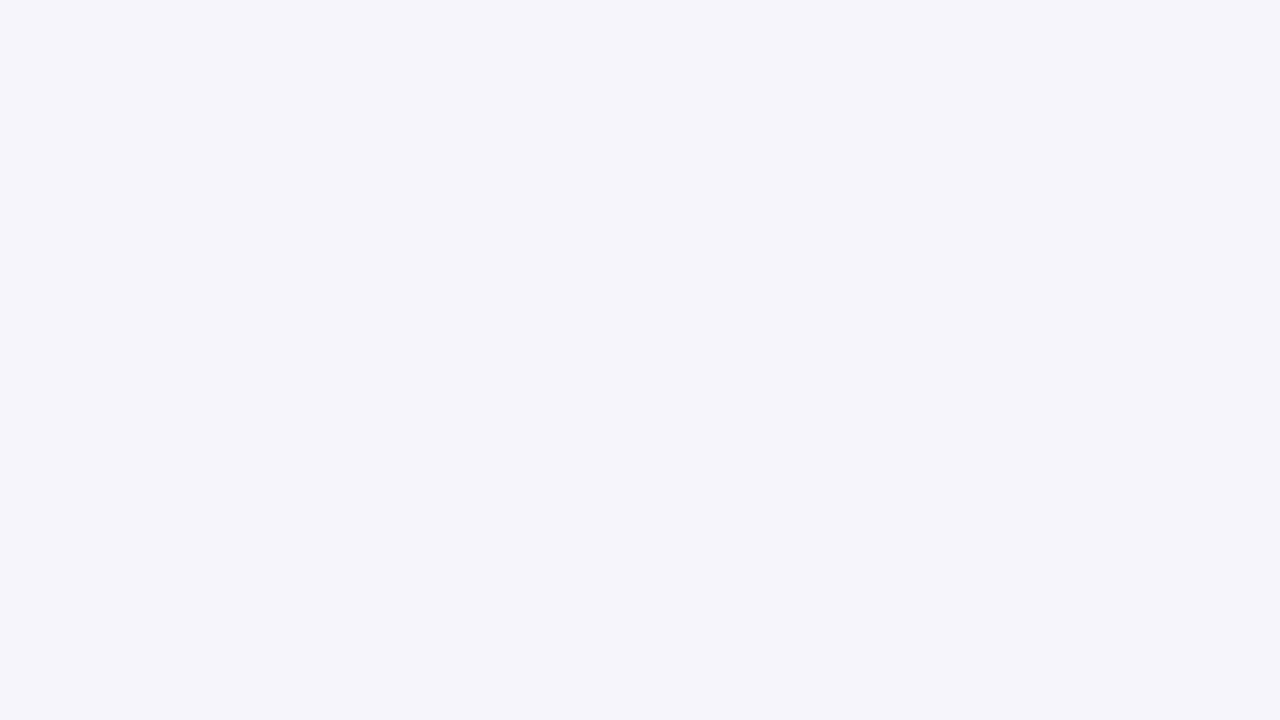

Retrieved current URL: https://opensource-demo.orangehrmlive.com/web/index.php/auth/login
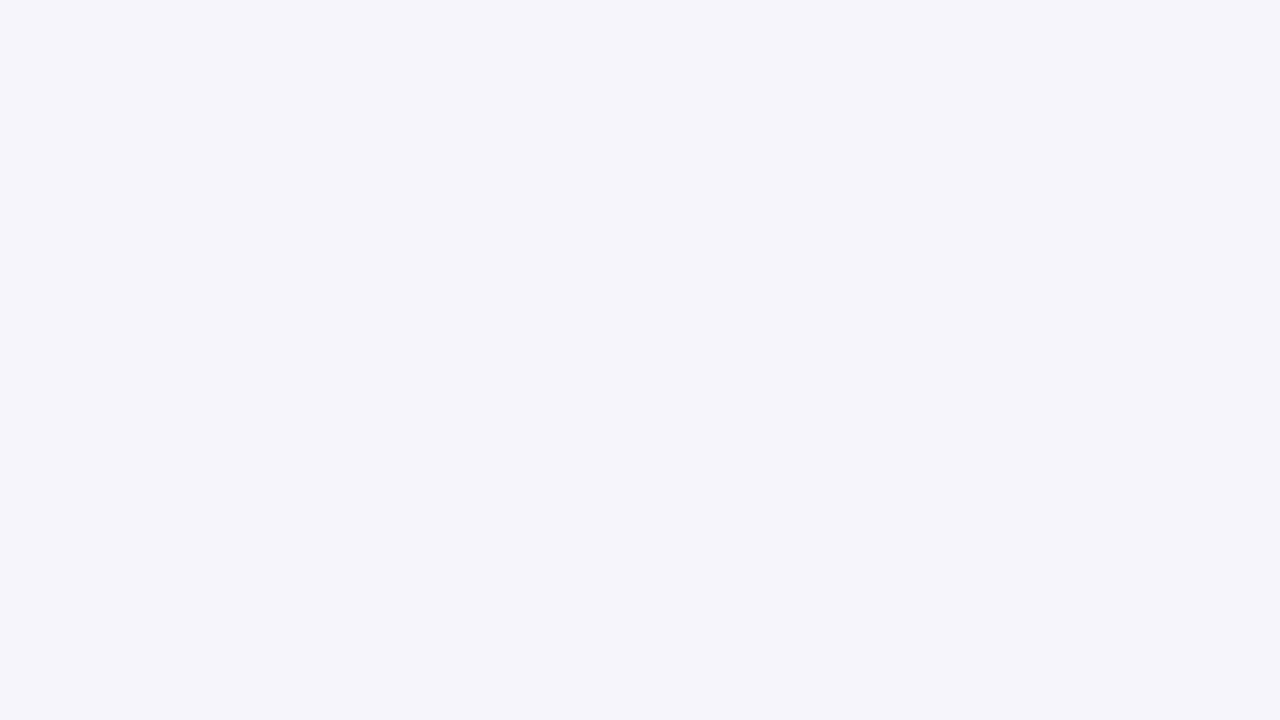

Retrieved page title: OrangeHRM
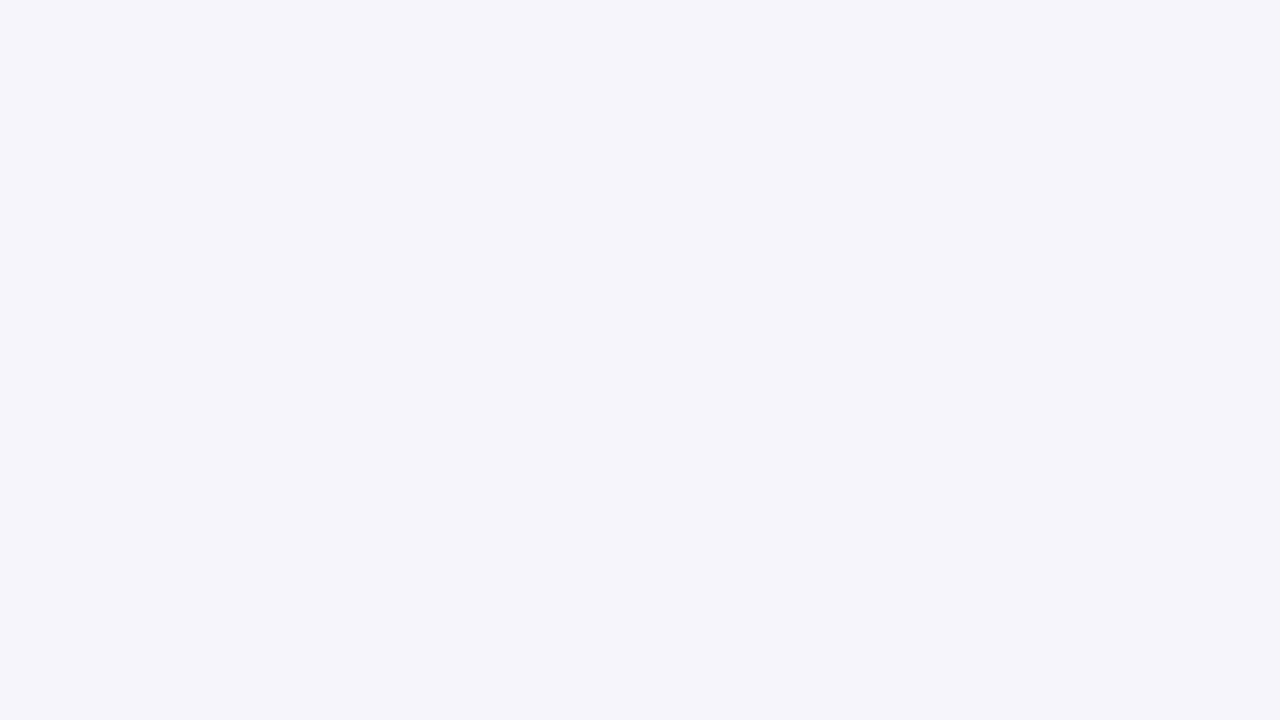

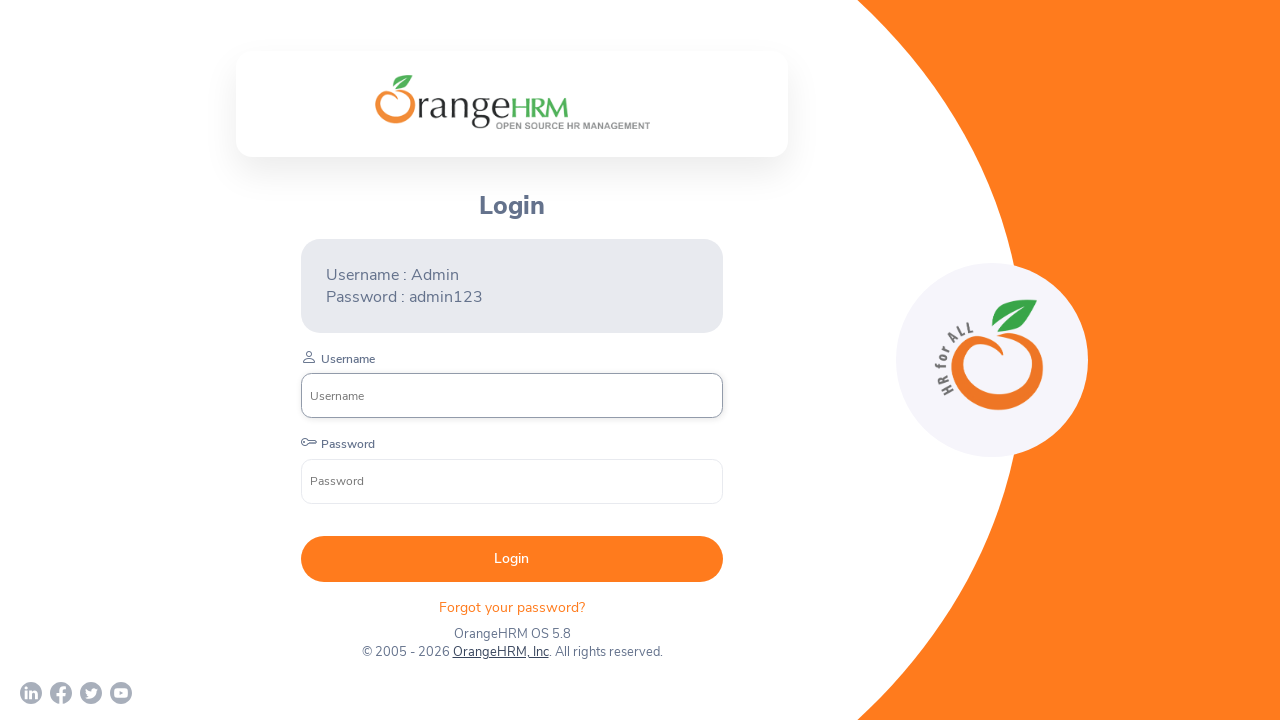